Tests horizontal scrolling functionality by scrolling left on a dashboard page using JavaScript execution

Starting URL: https://dashboards.handmadeinteractive.com/jasonlove/

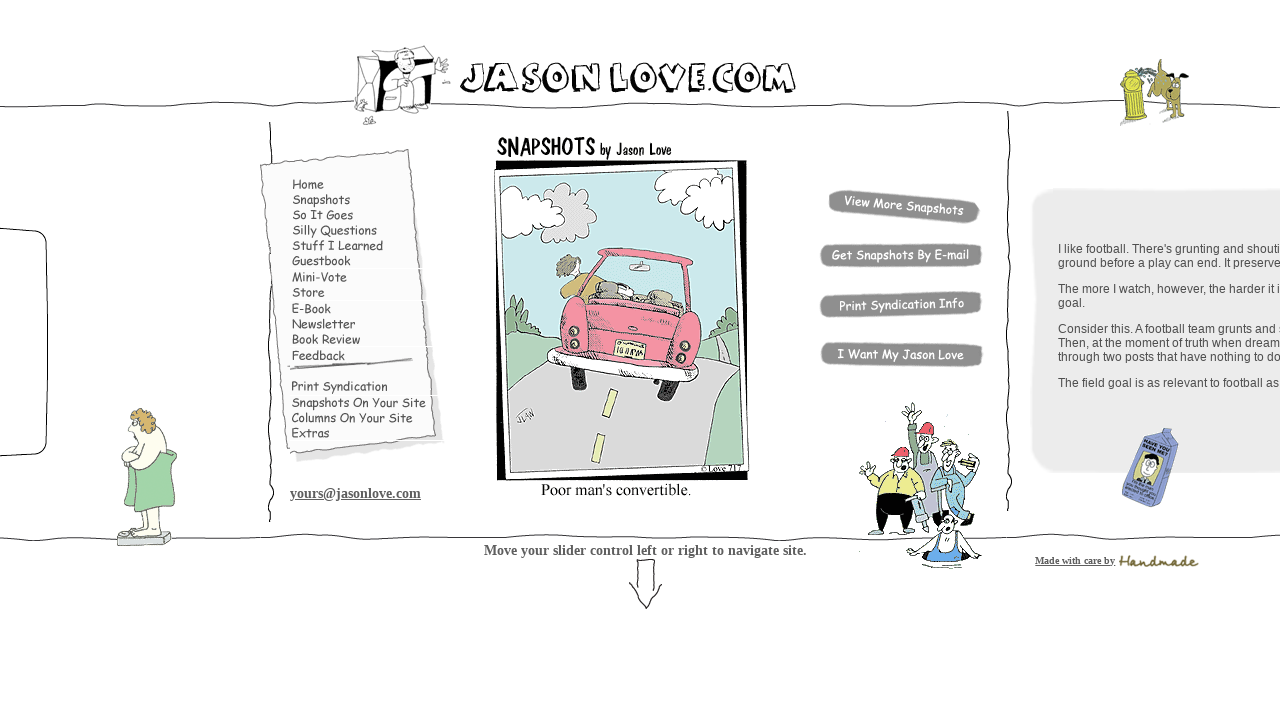

Waited for page to reach networkidle state
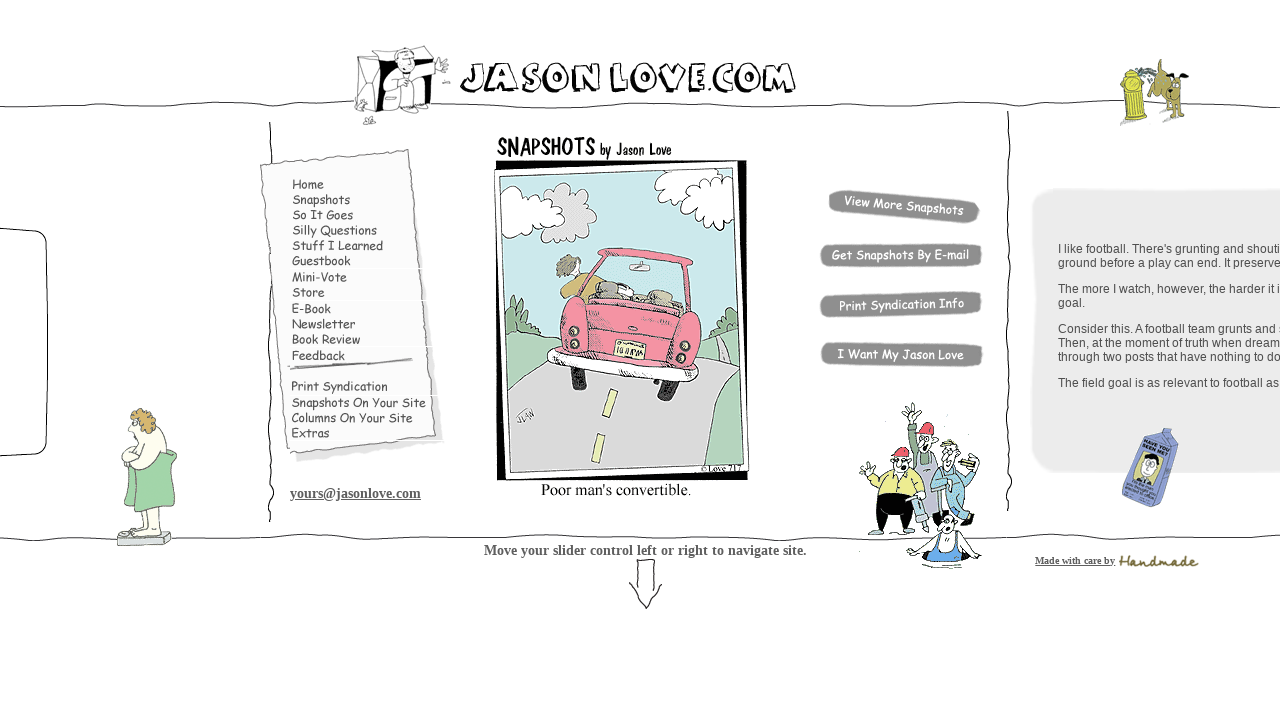

Scrolled left on dashboard page by 5000 pixels using JavaScript
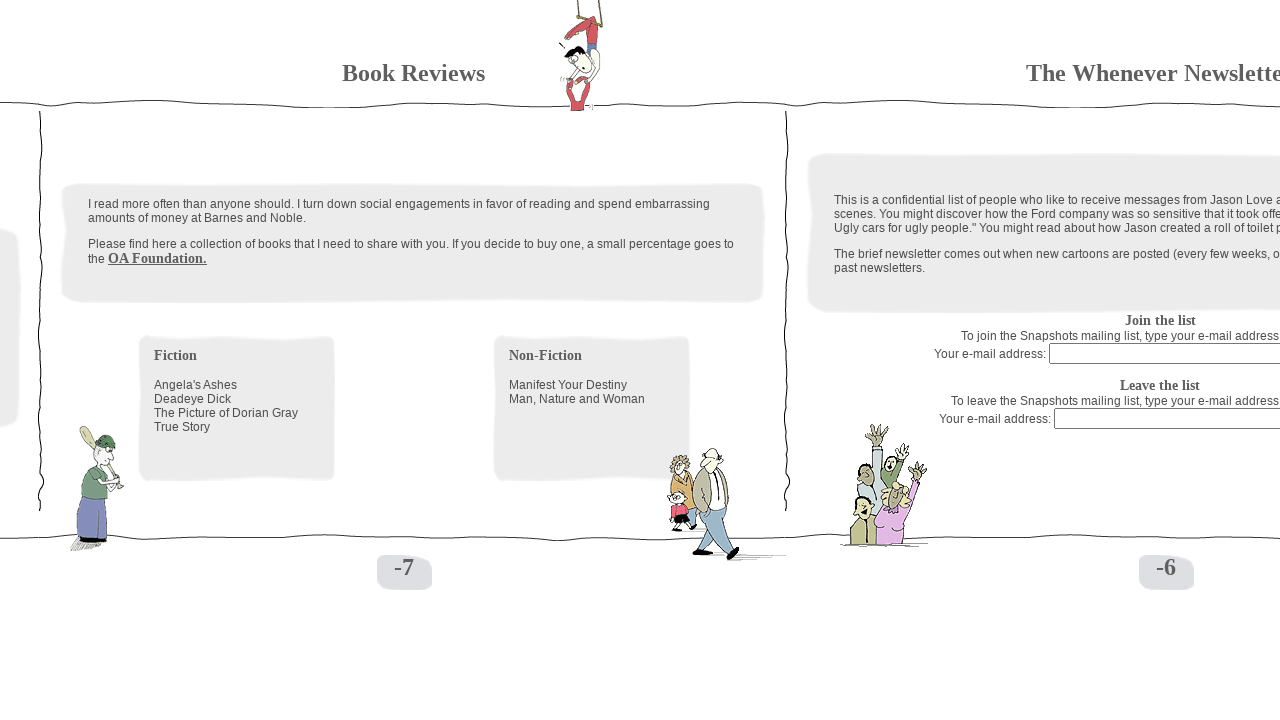

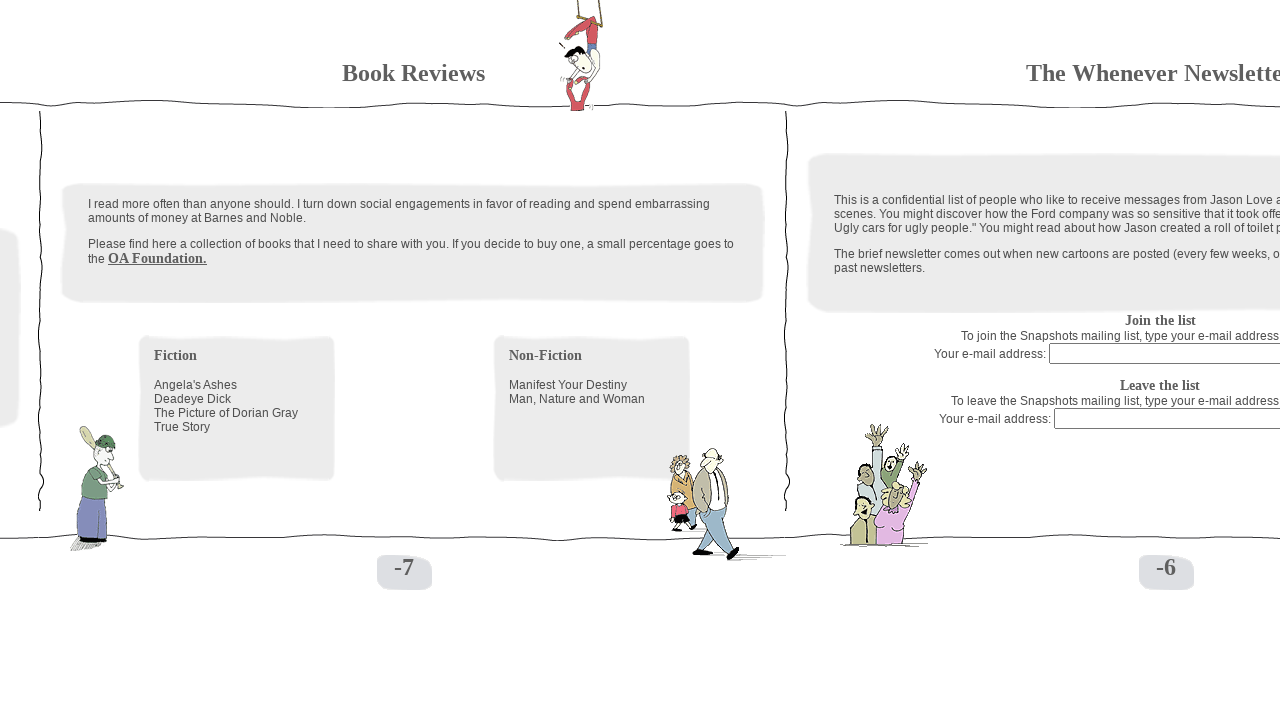